Tests page scrolling functionality by scrolling down and then back up on the website

Starting URL: https://p-del.co/

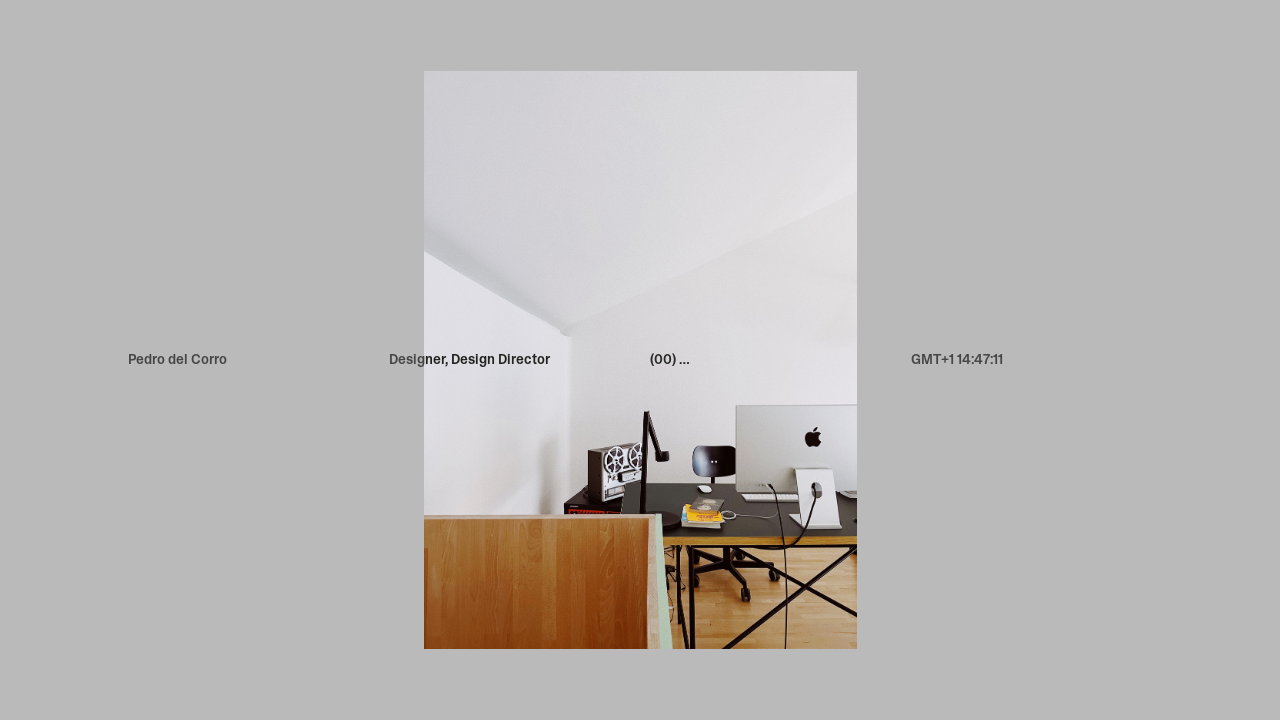

Scrolled down the page by 1200 pixels
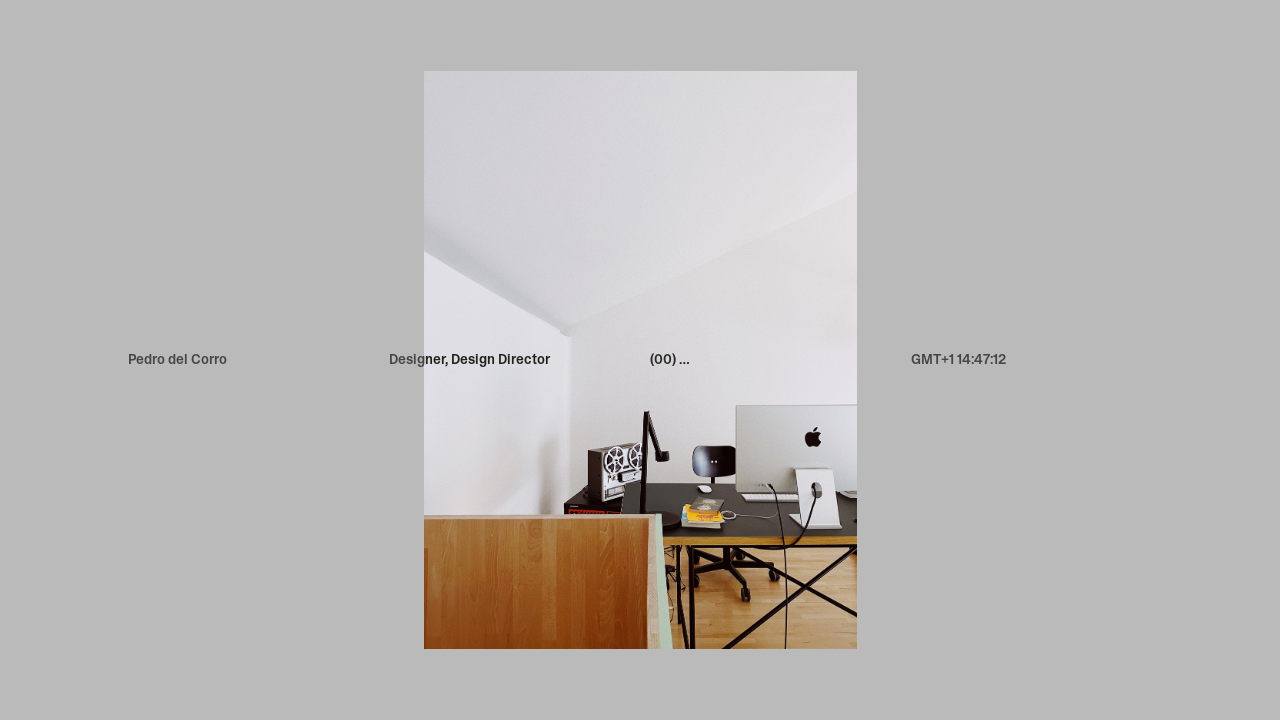

Waited 2 seconds for scroll animation to complete
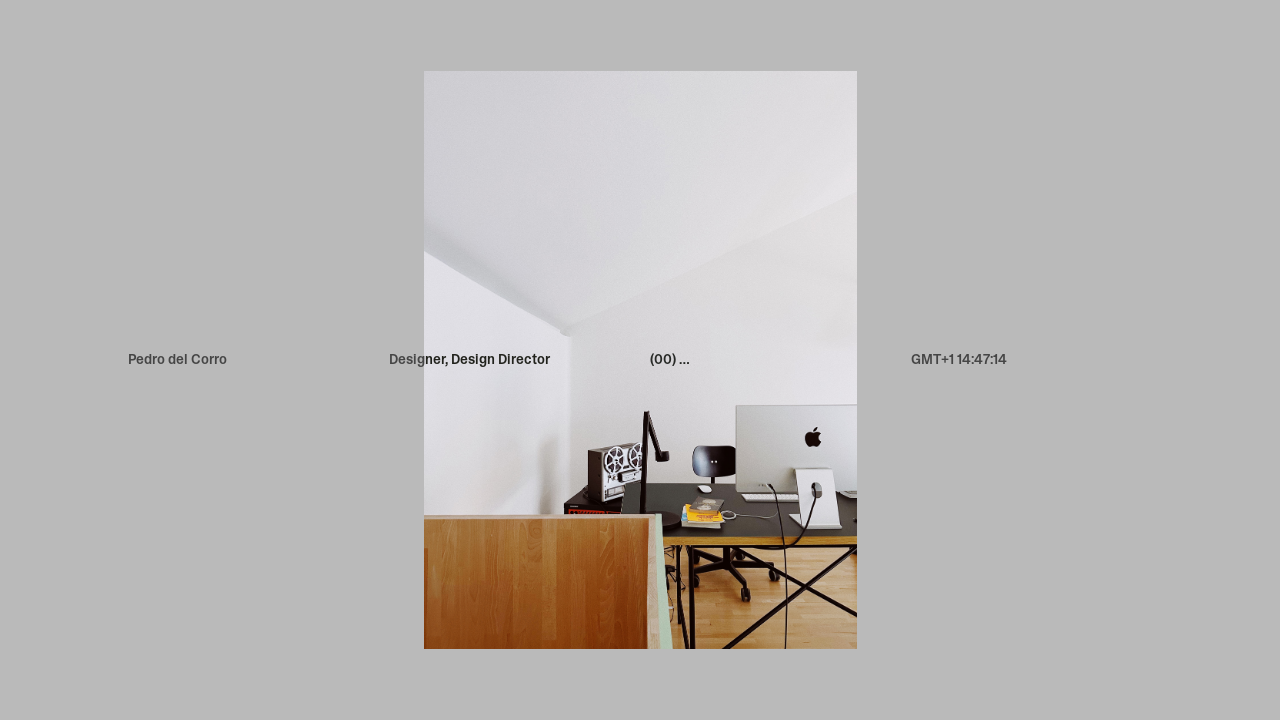

Scrolled up the page by 700 pixels
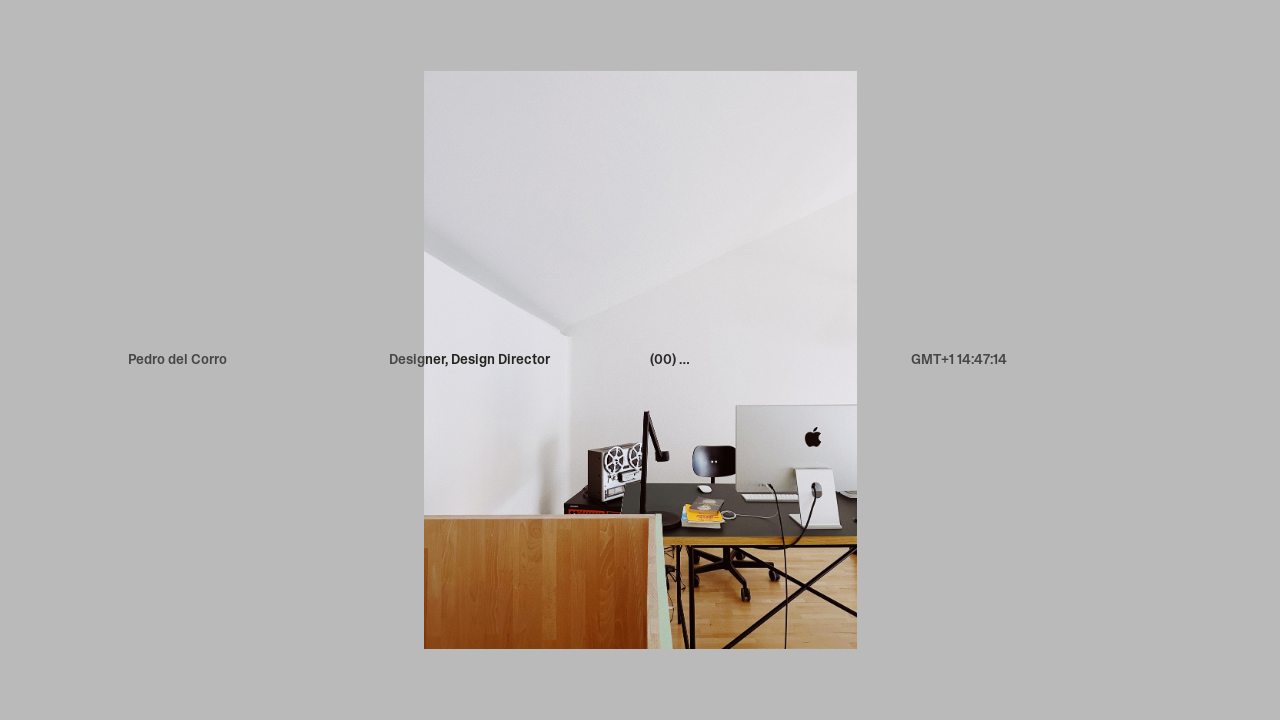

Waited 2 seconds for scroll animation to complete
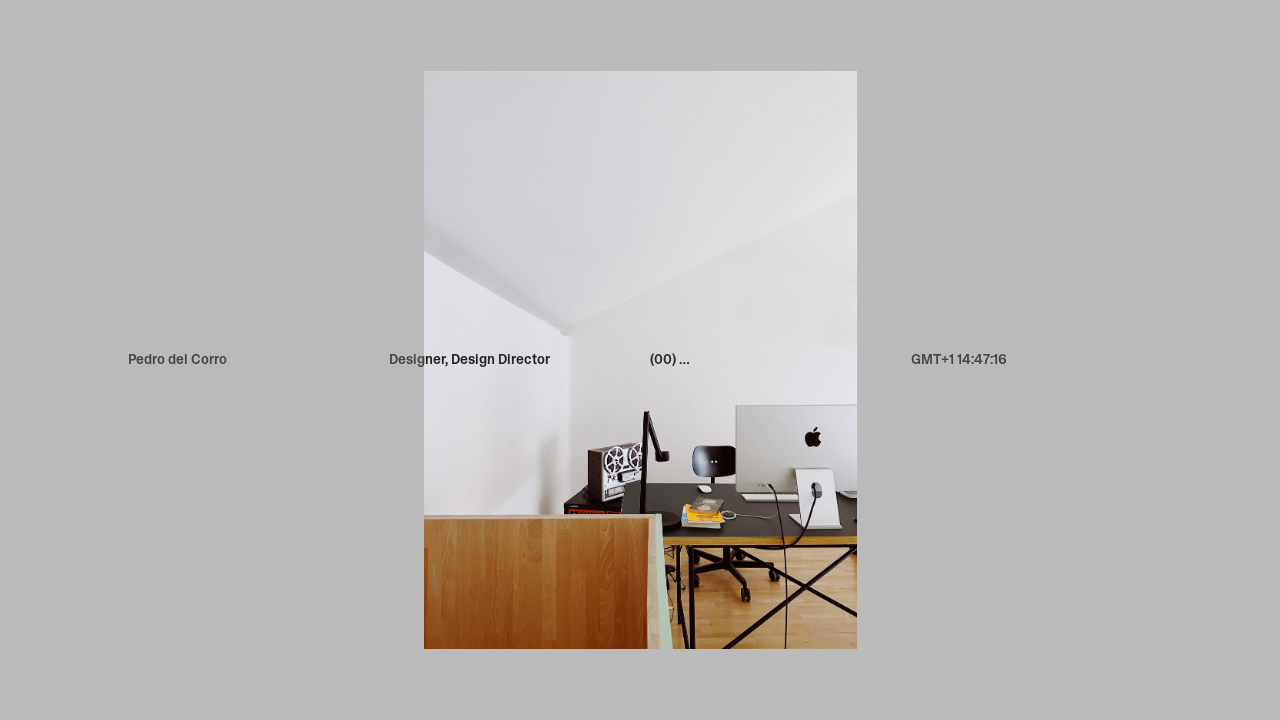

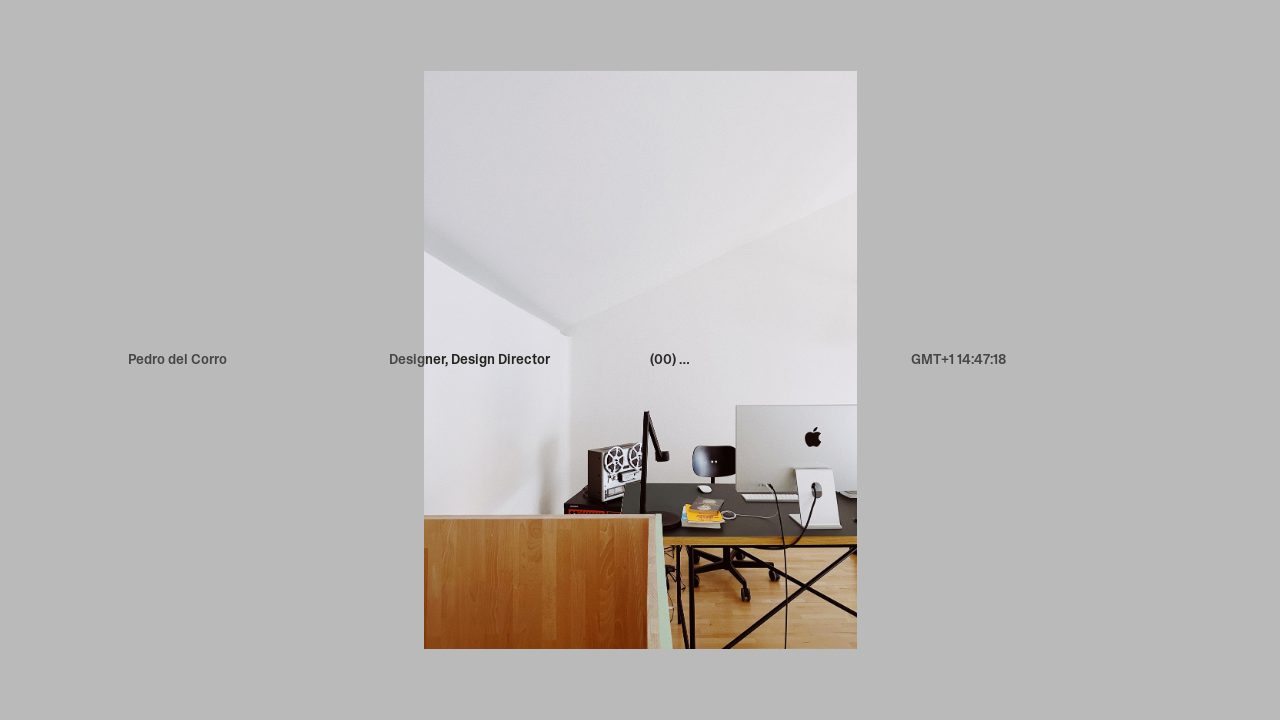